Tests prompt alert by clicking tab, entering text in the prompt, and accepting

Starting URL: http://demo.automationtesting.in/Alerts.html

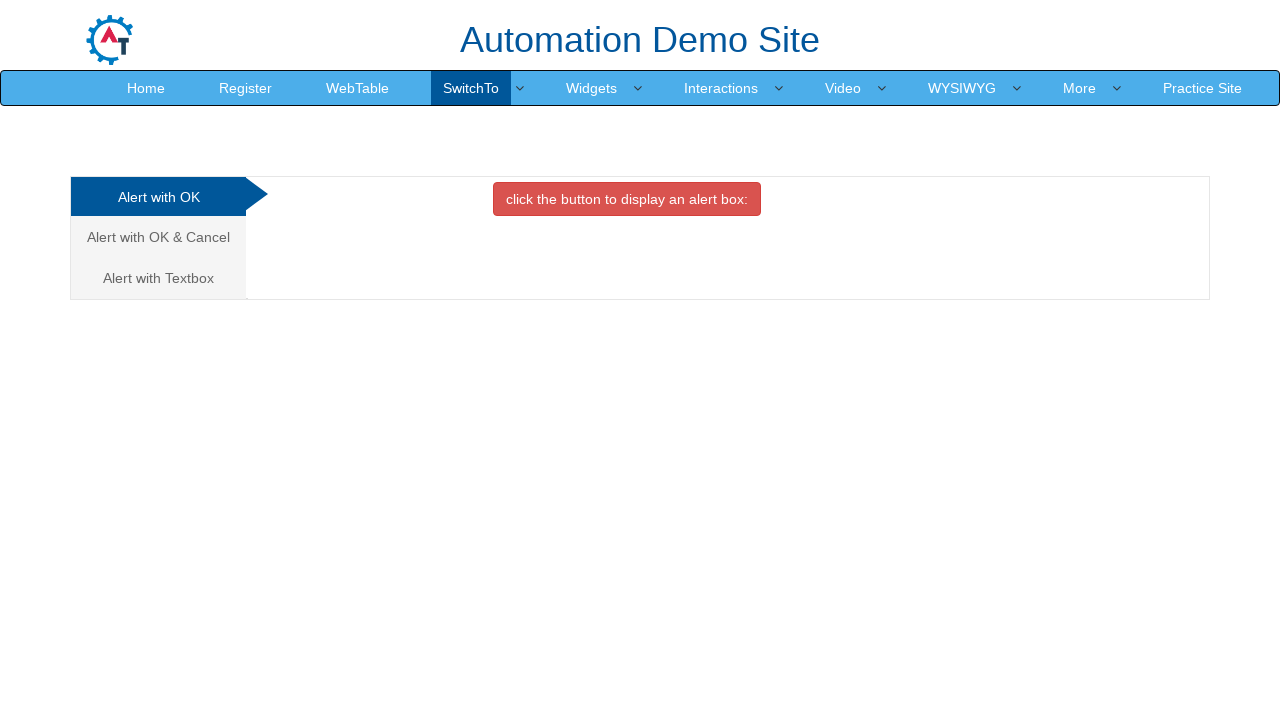

Set up dialog handler to accept prompt with text 'Marcus'
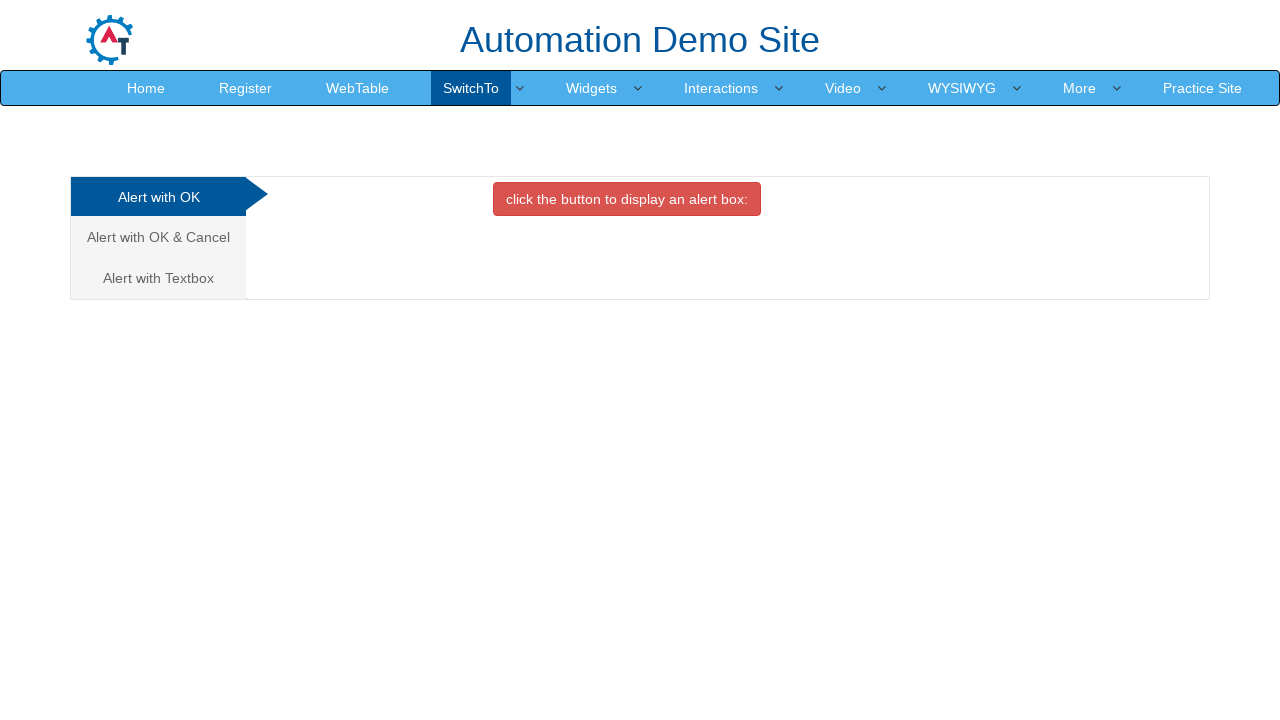

Clicked on the third tab (Alert with Textbox) at (158, 278) on xpath=/html/body/div[1]/div/div/div/div[1]/ul/li[3]/a
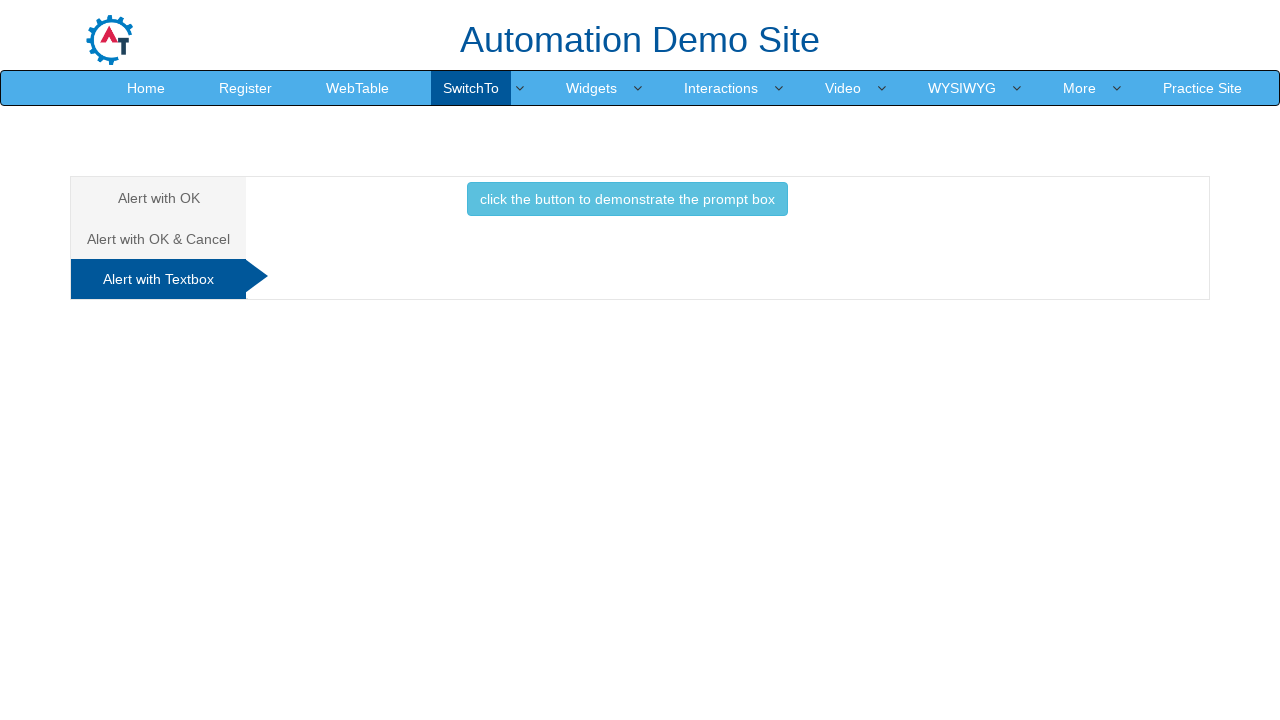

Clicked button to trigger prompt alert at (627, 199) on xpath=//*[@id='Textbox']/button
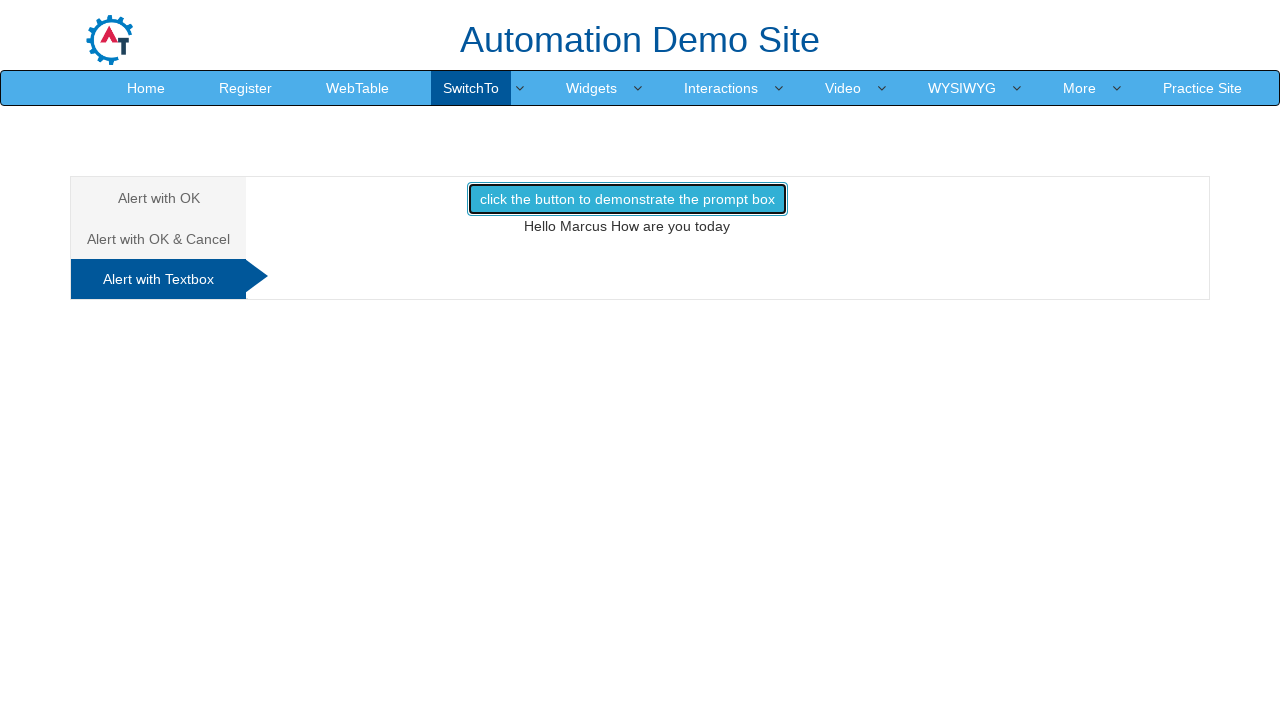

Waited for page to stabilize
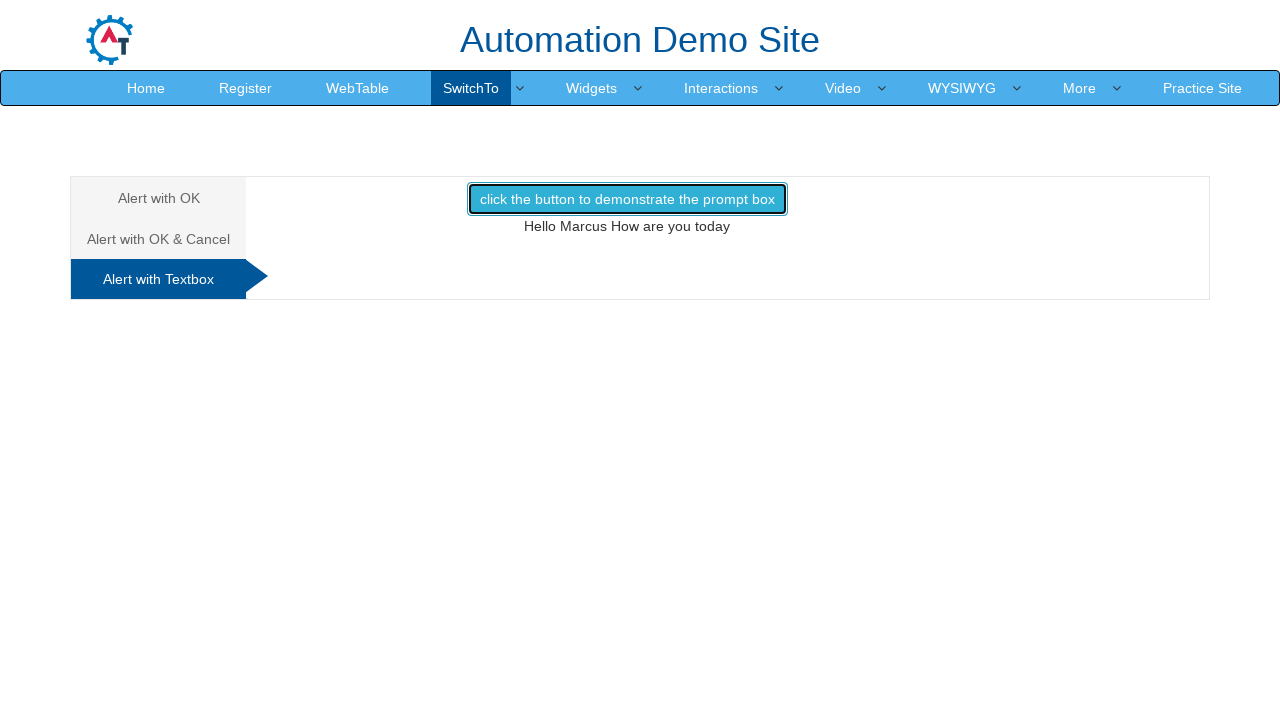

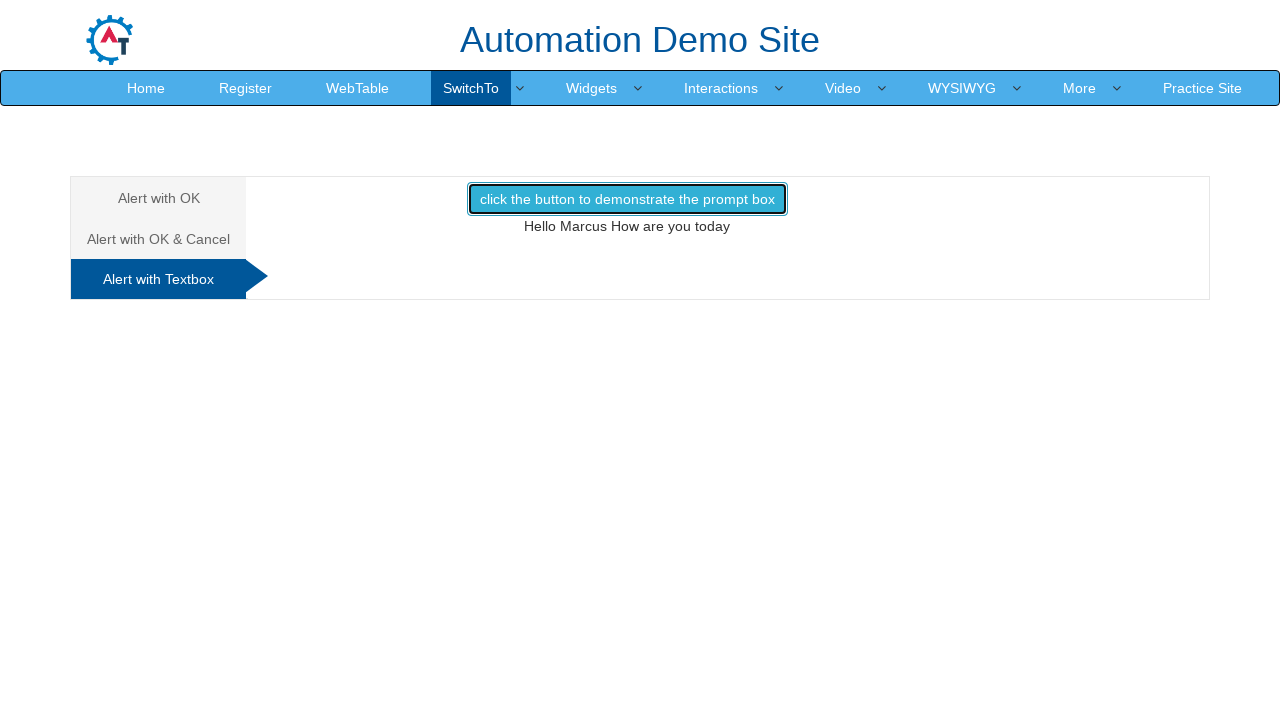